Tests the search/filter functionality on a practice e-commerce offers page by entering "Rice" in the search field and verifying that all displayed items contain "Rice" in their name.

Starting URL: https://rahulshettyacademy.com/seleniumPractise/#/offers

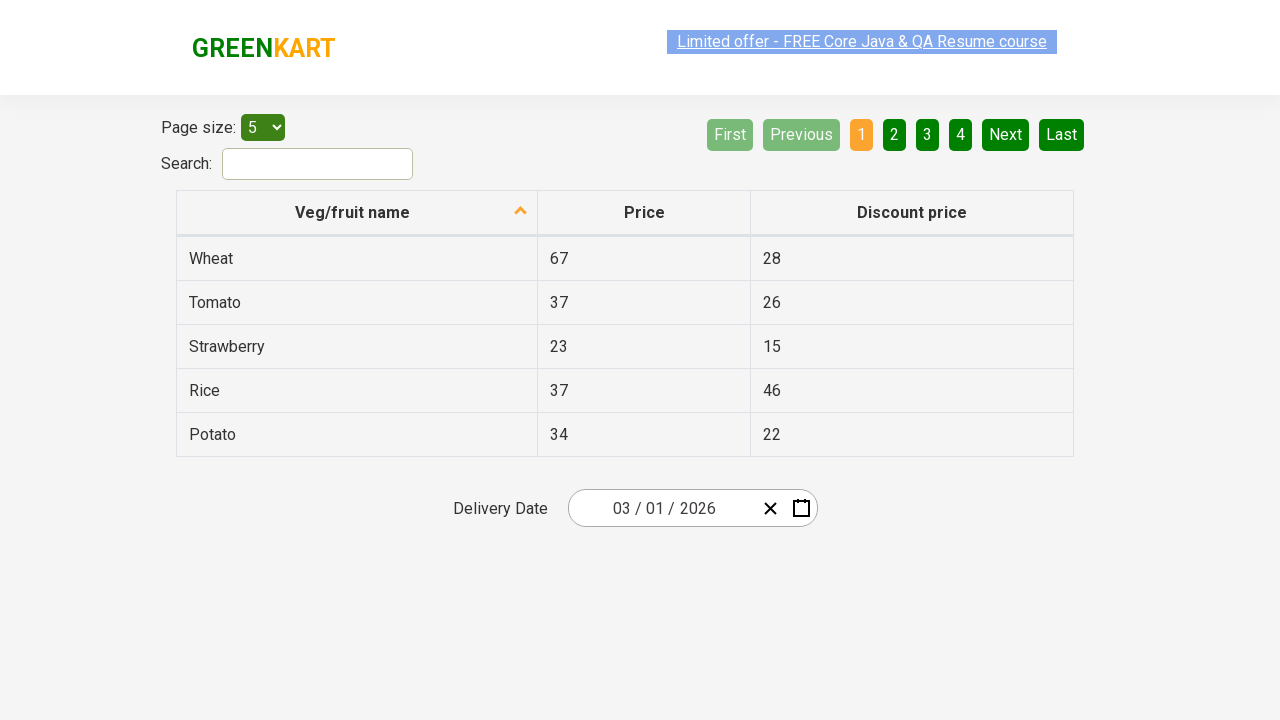

Filled search field with 'Rice' on #search-field
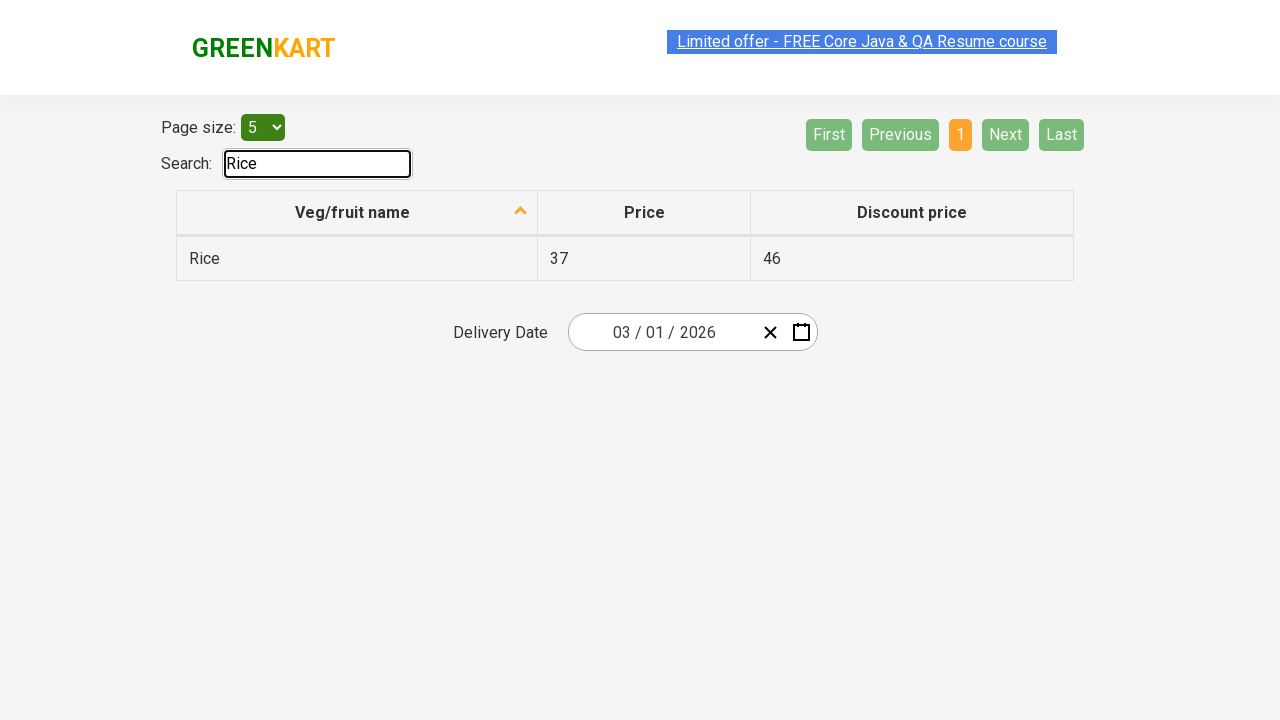

Waited 500ms for filter to apply
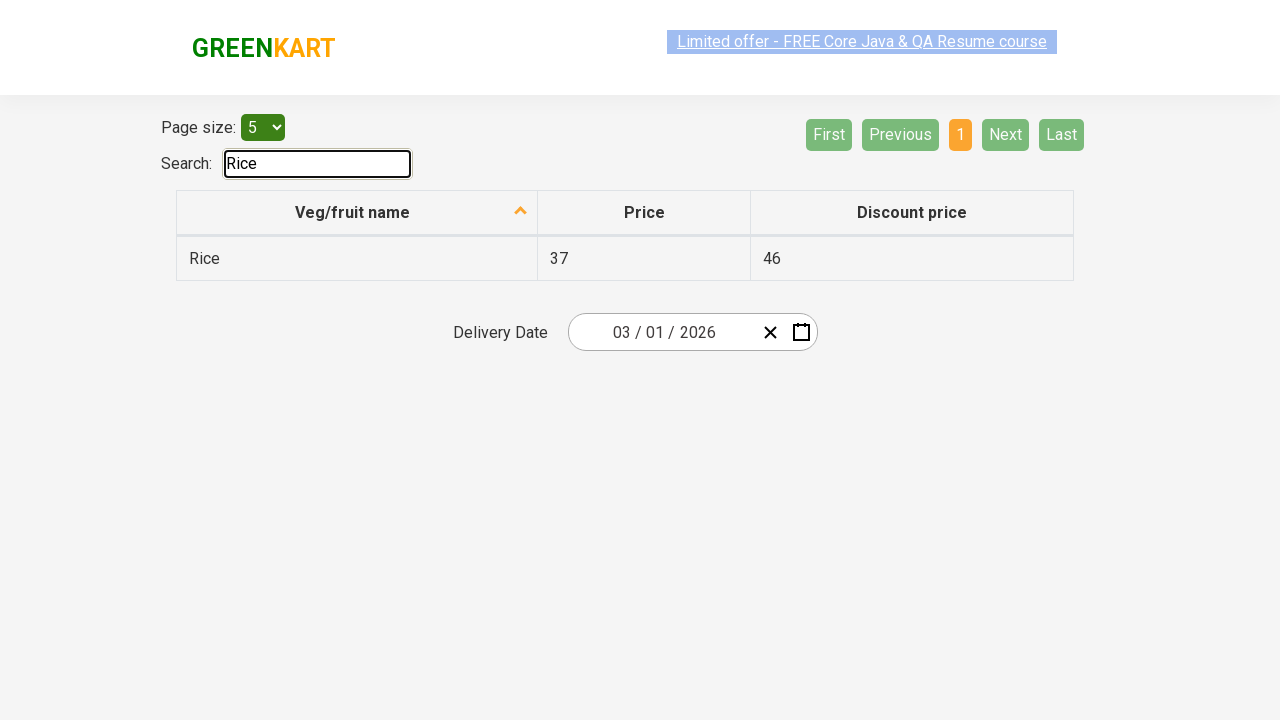

Filtered results displayed with product names loaded
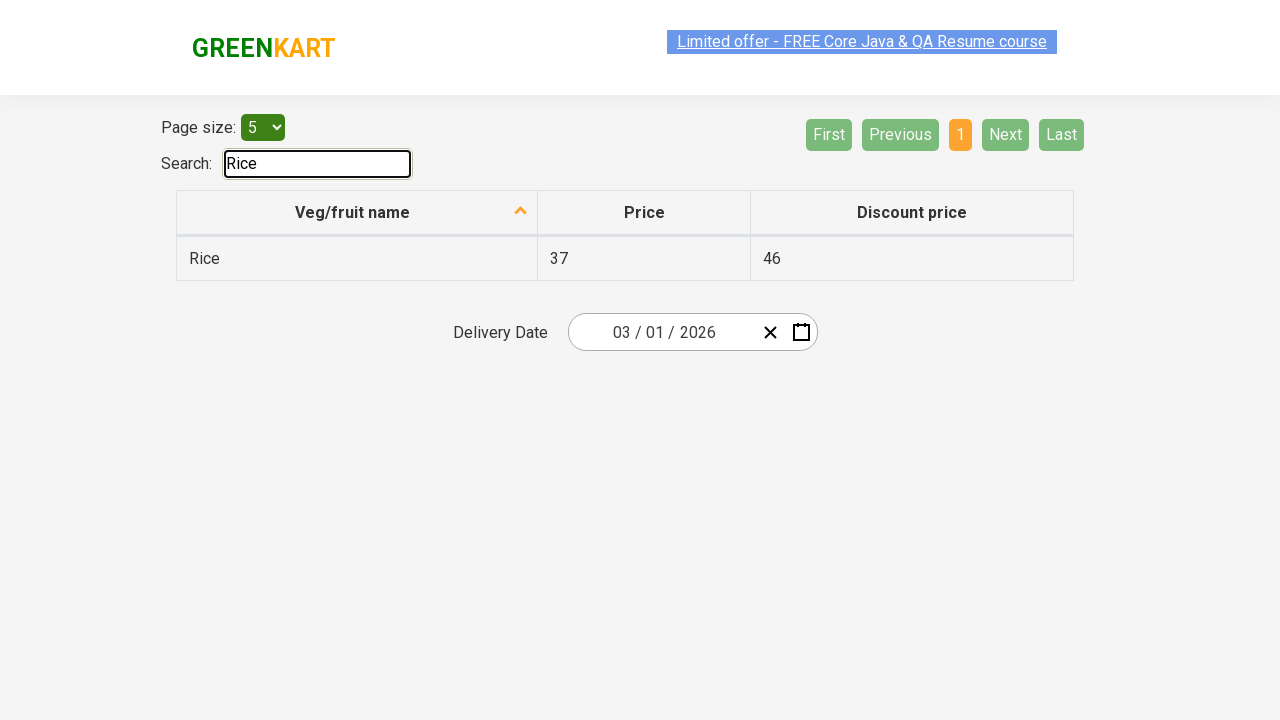

Retrieved all 1 filtered product names
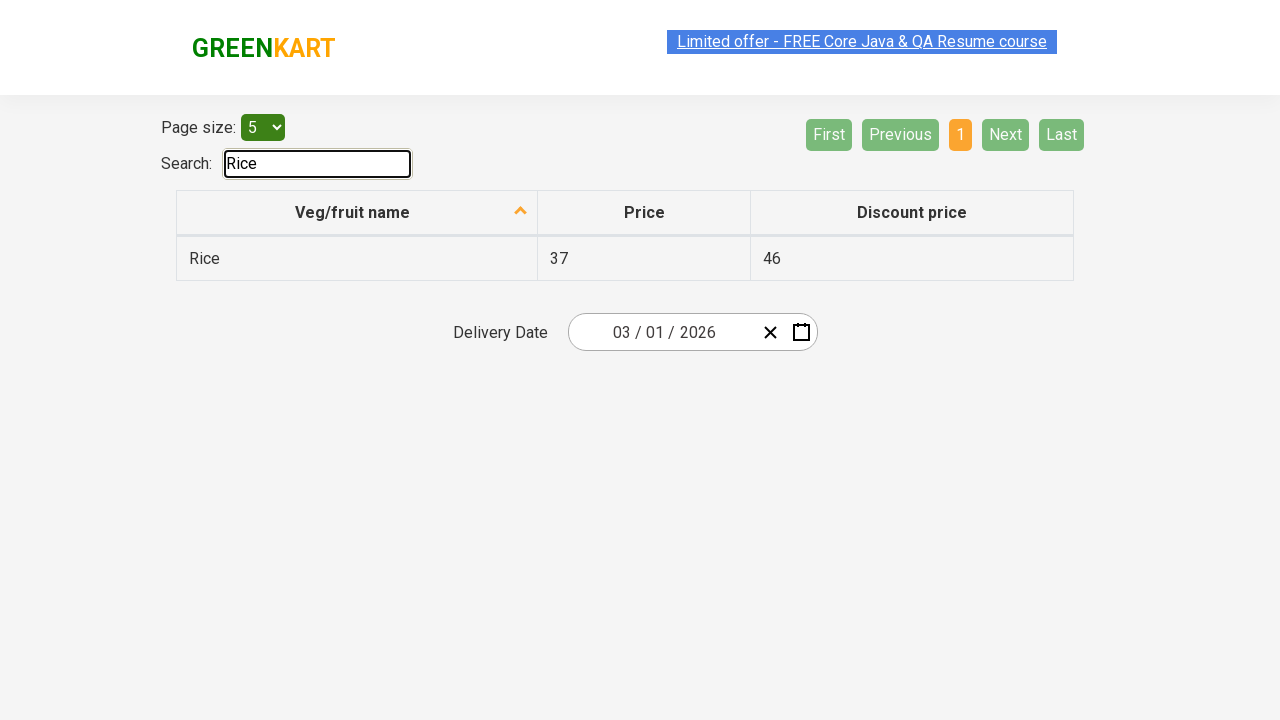

Verified product 'Rice' contains 'Rice'
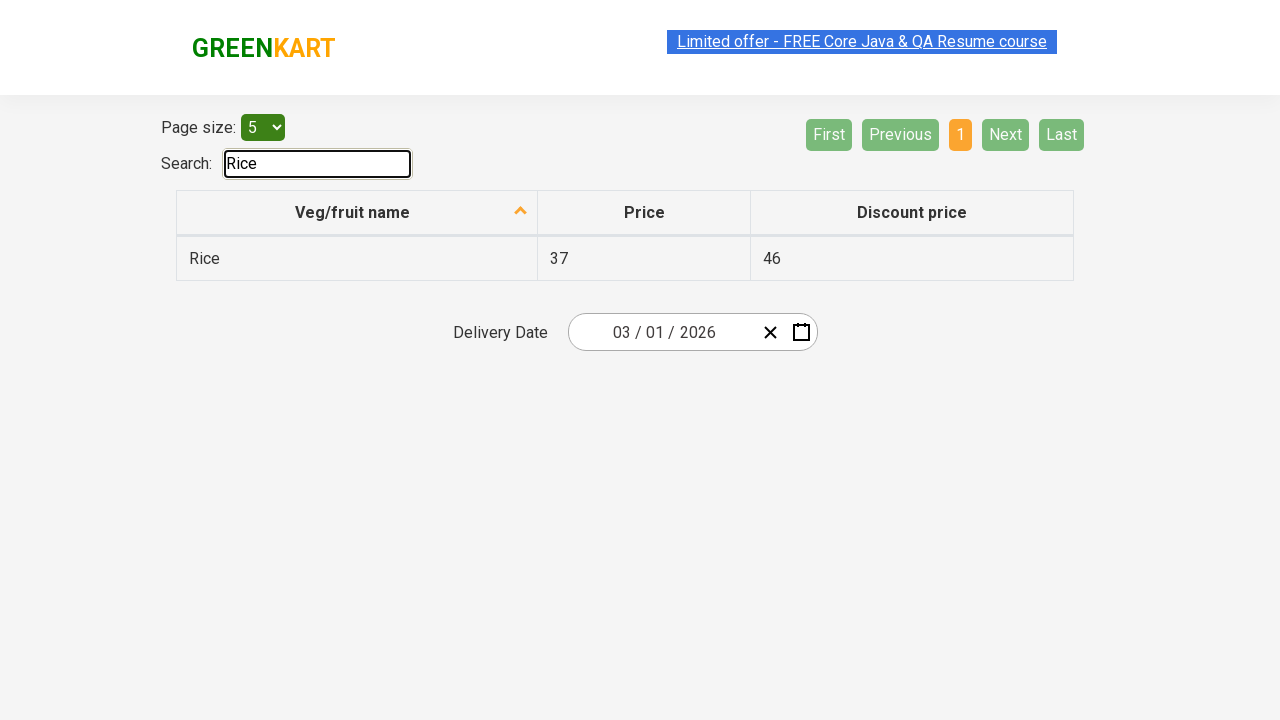

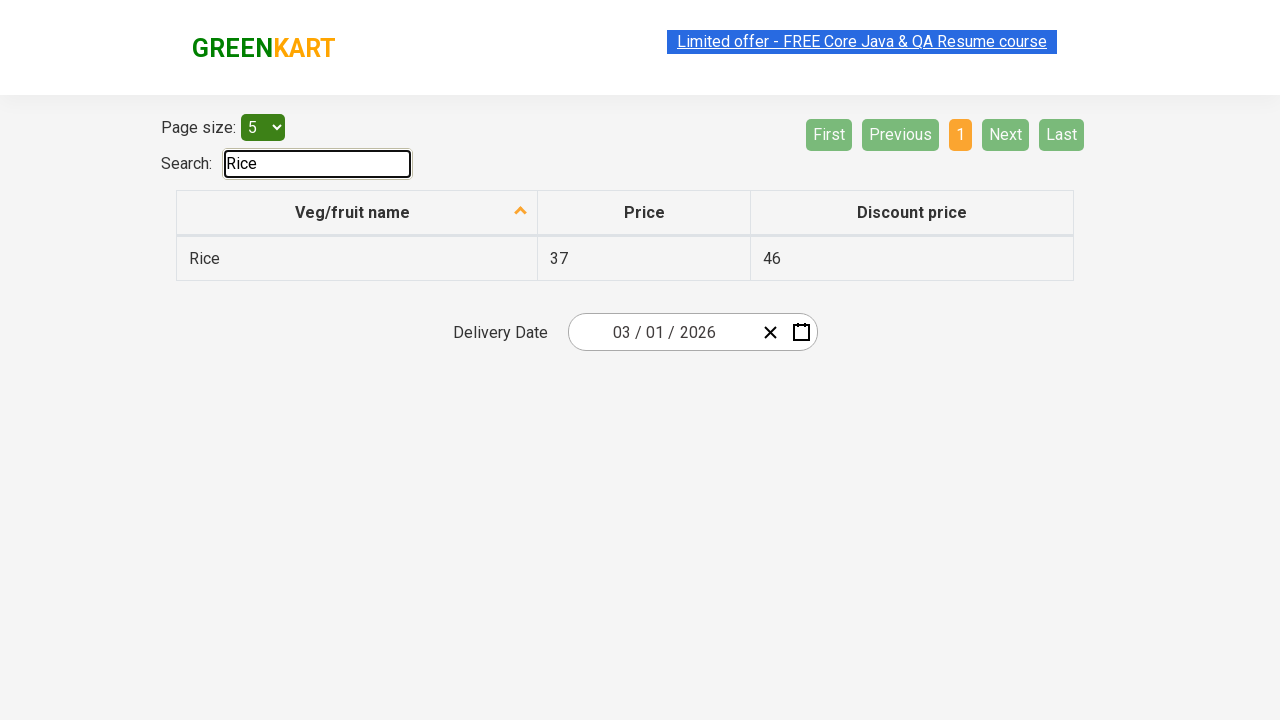